Clicks on the third radio button option

Starting URL: https://rahulshettyacademy.com/AutomationPractice/

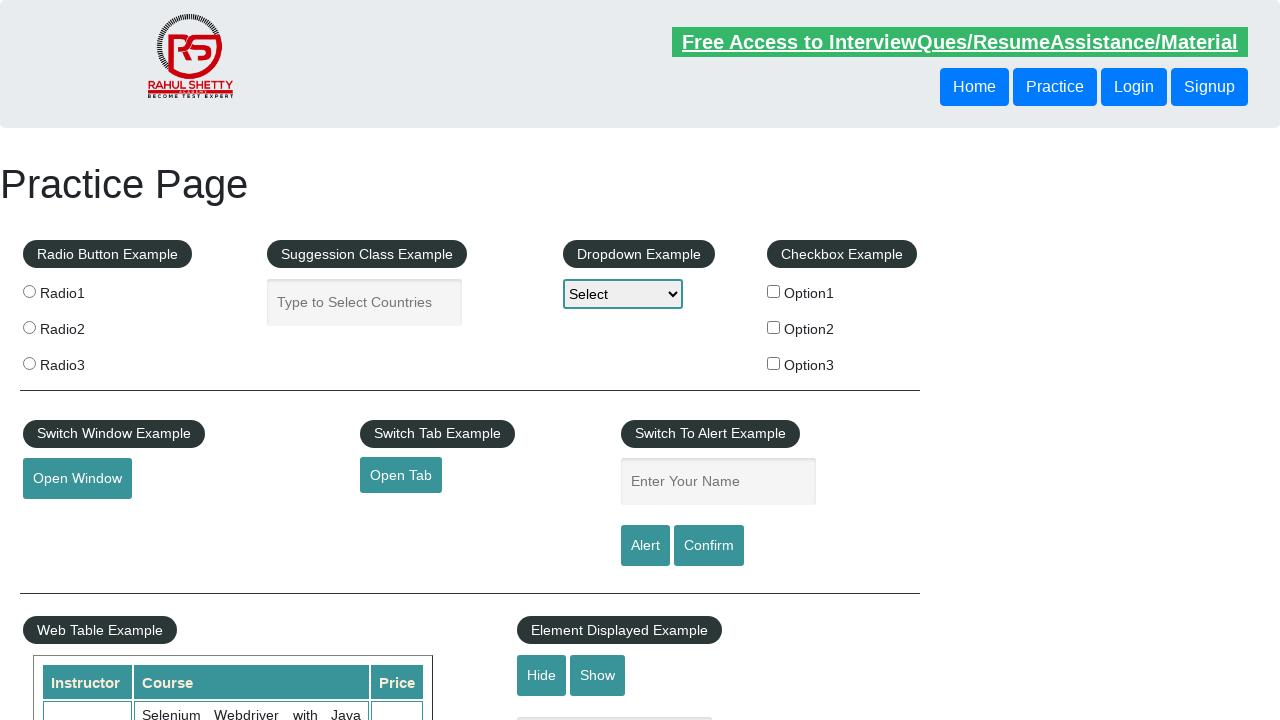

Clicked on the third radio button option (radio3) at (29, 363) on input[value='radio3']
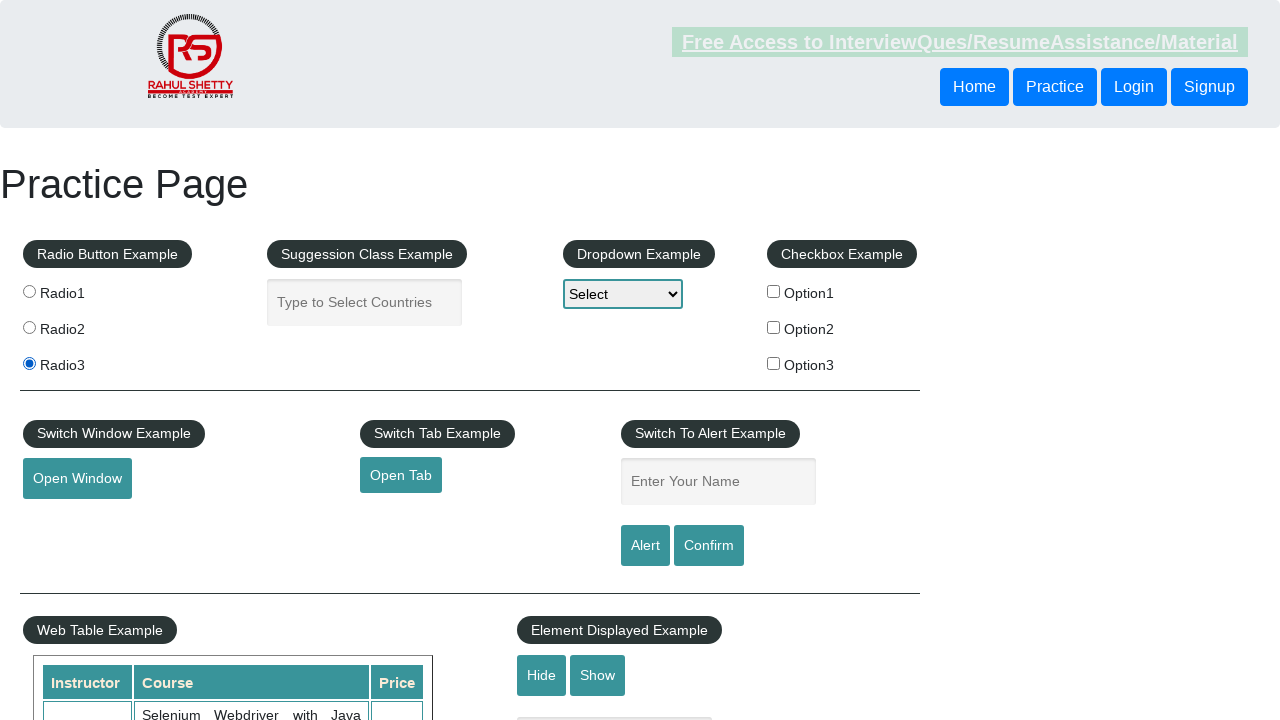

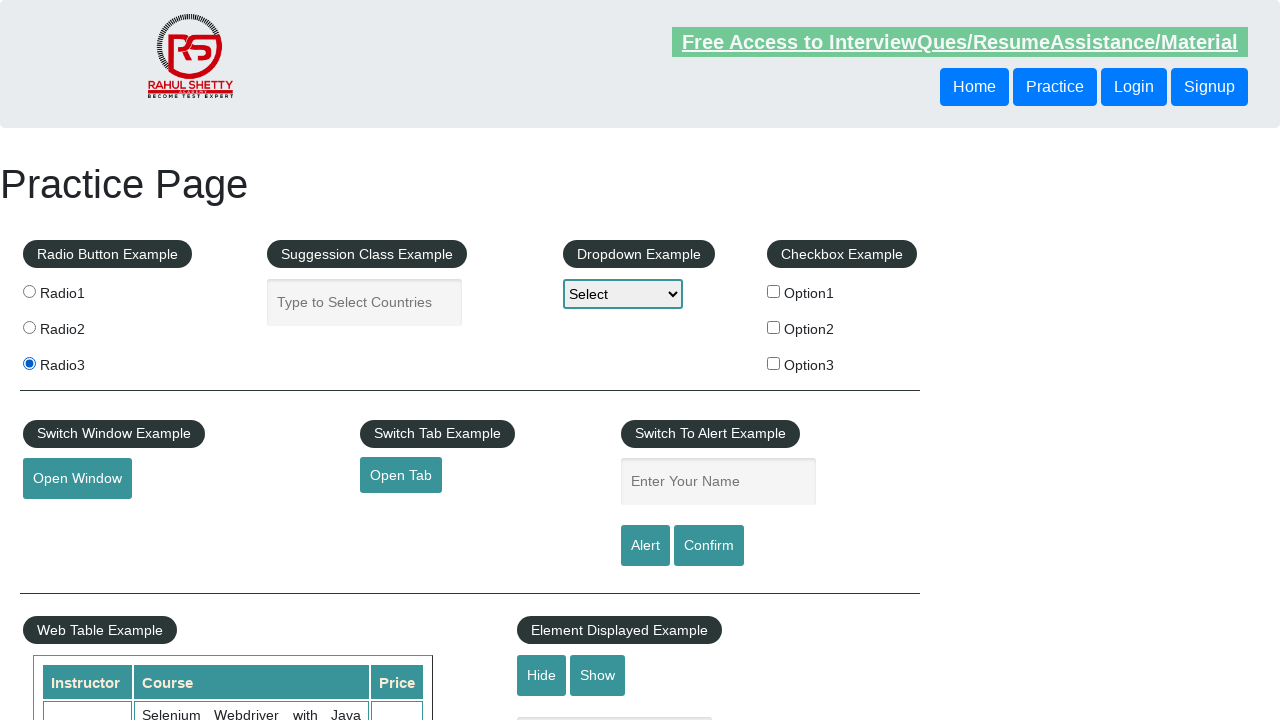